Tests adding and then removing one element, verifying the Delete button appears and then disappears

Starting URL: https://the-internet.herokuapp.com/add_remove_elements/

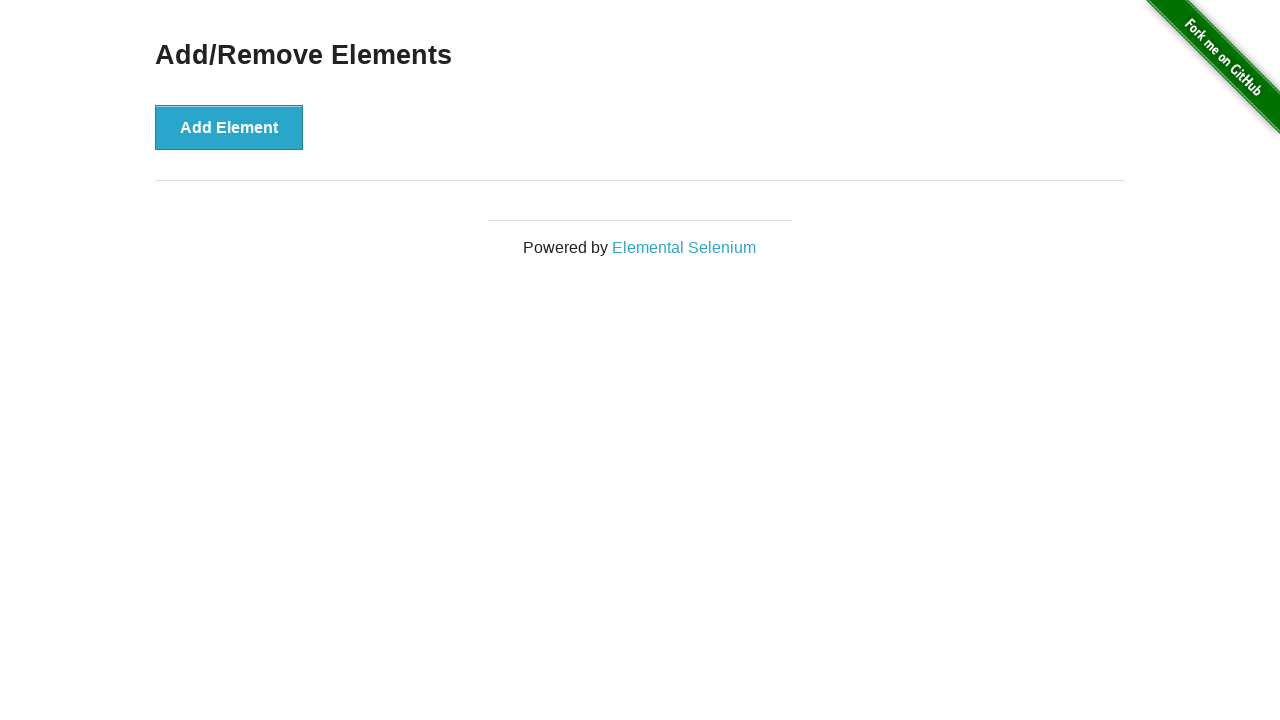

Clicked Add Element button at (229, 127) on button[onclick='addElement()']
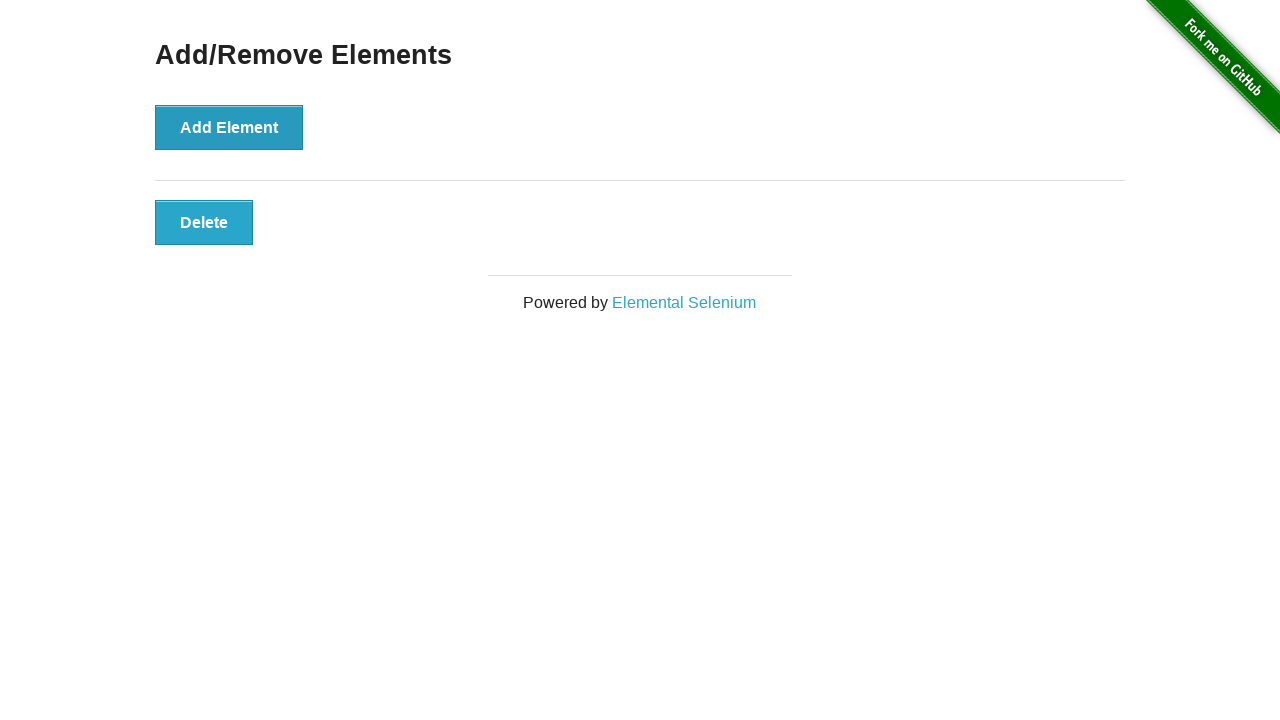

Located Delete button elements
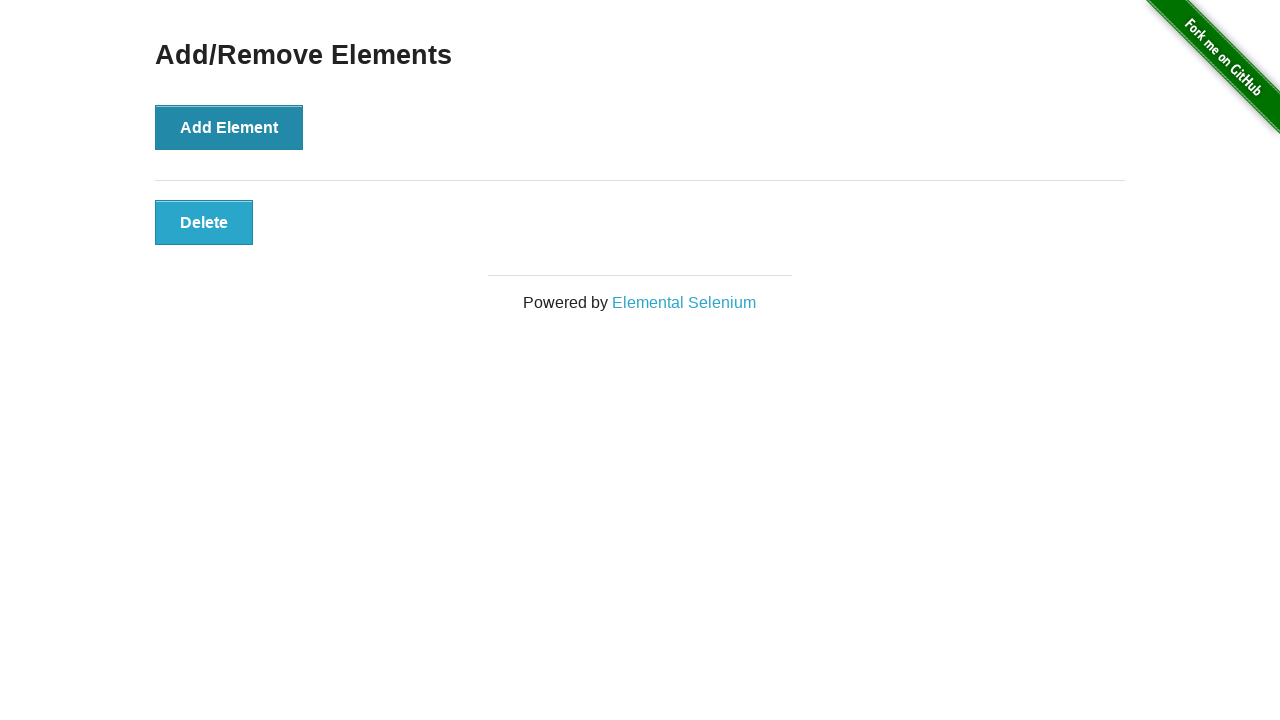

Verified exactly one Delete button is present
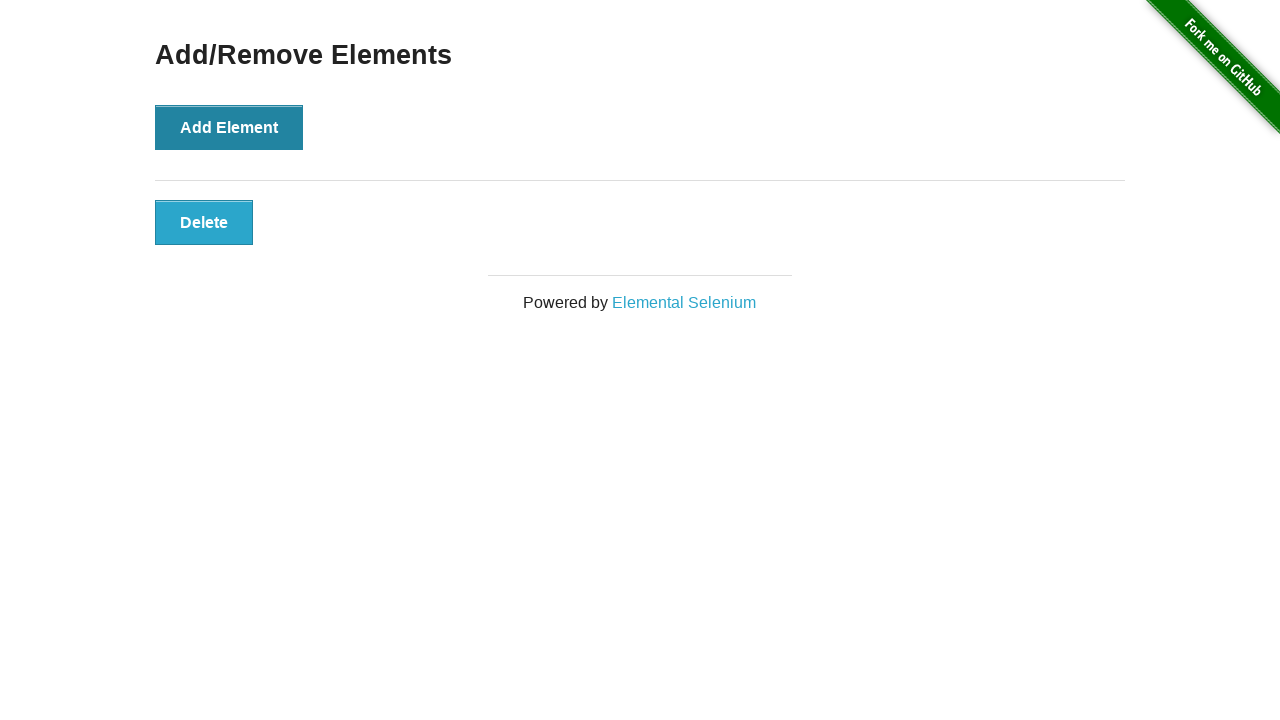

Clicked the Delete button to remove the element at (204, 222) on #elements .added-manually
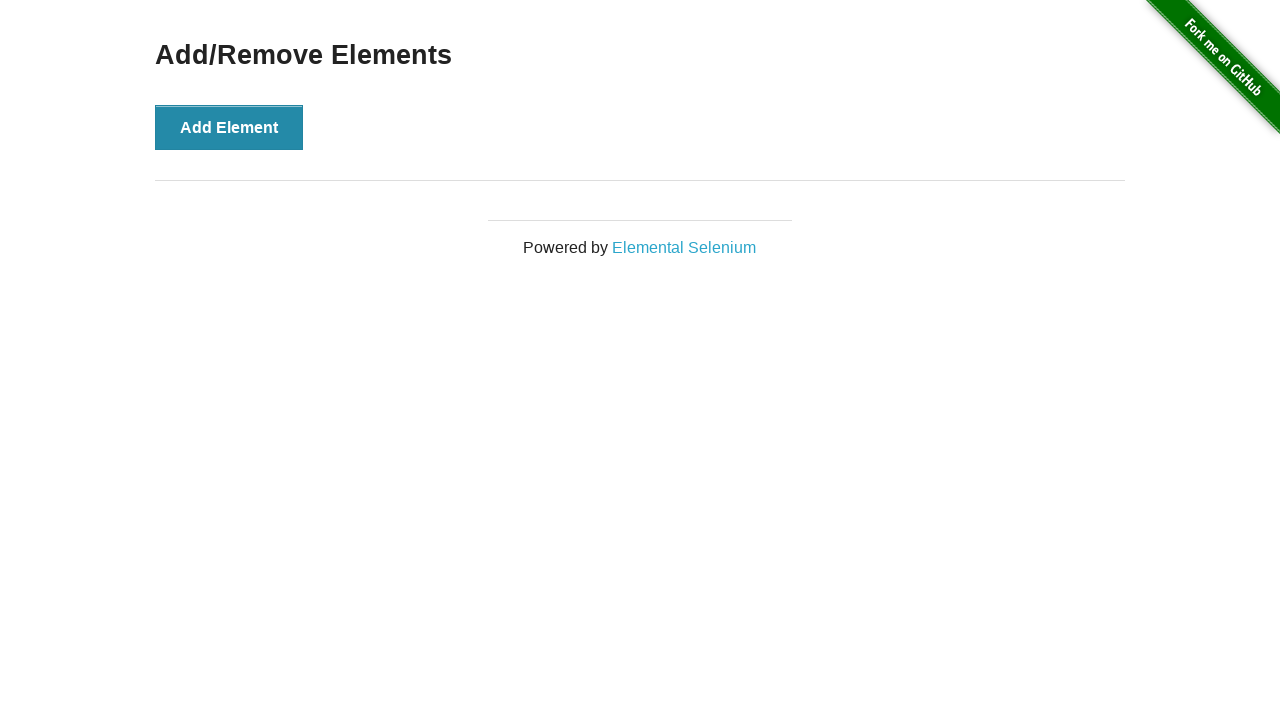

Verified all Delete buttons have been removed
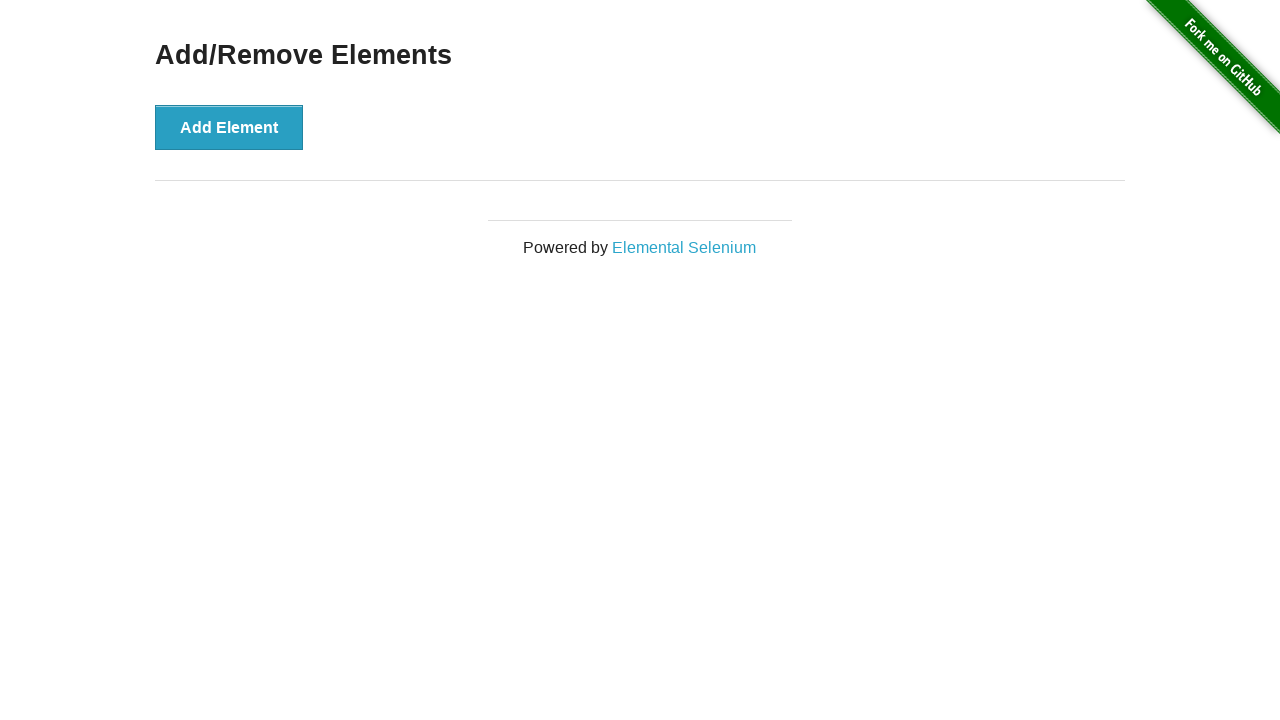

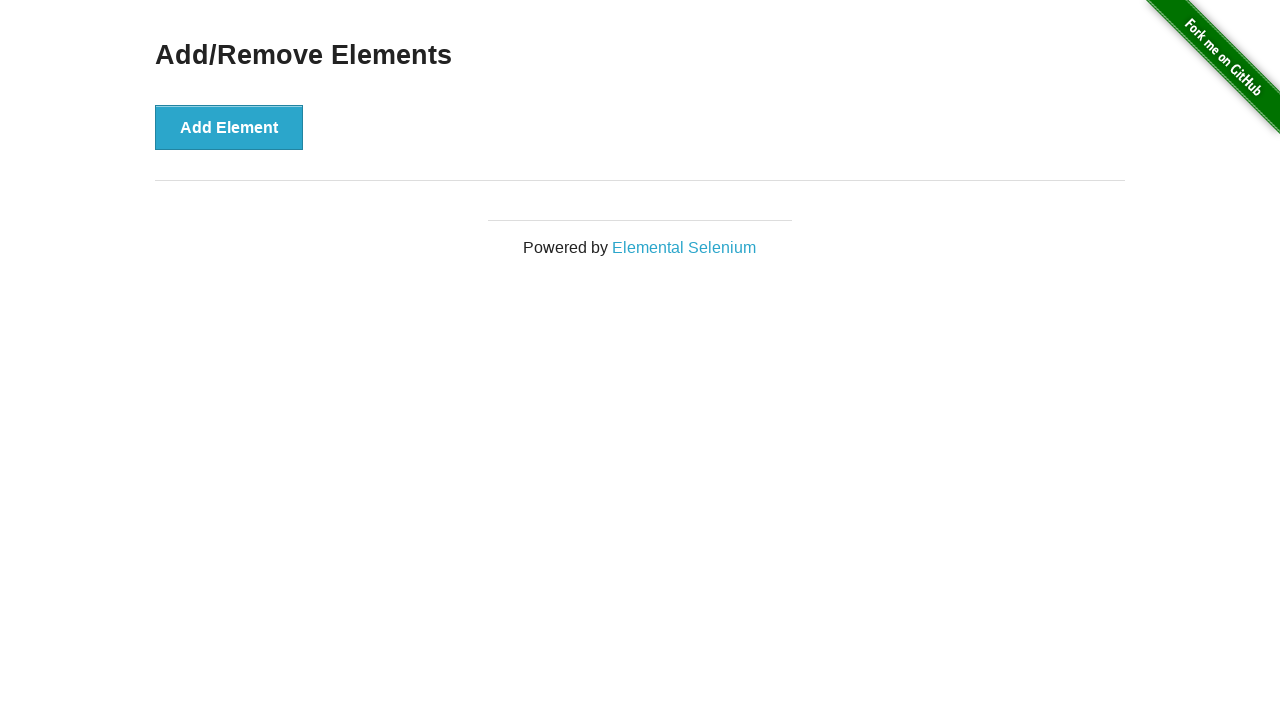